Tests jQuery UI datepicker functionality by opening the datepicker, navigating to the next month, and selecting a specific date

Starting URL: https://jqueryui.com/datepicker/

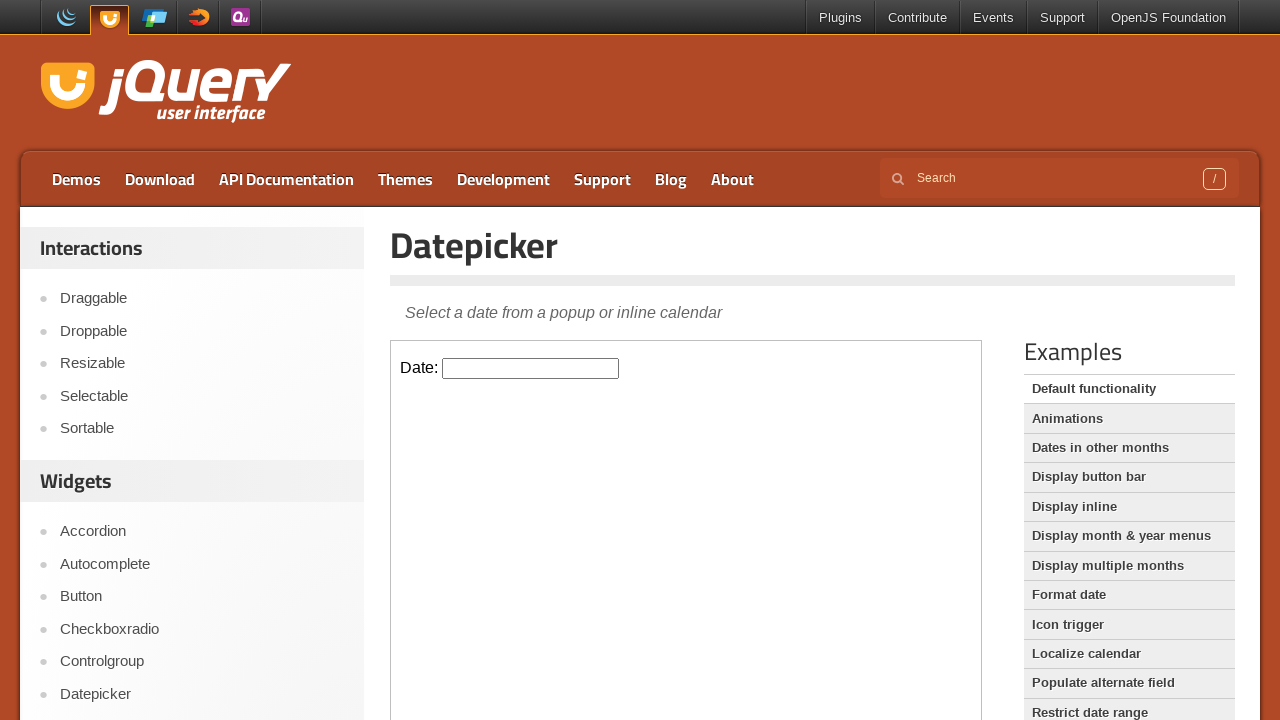

Located the demo iframe containing the datepicker
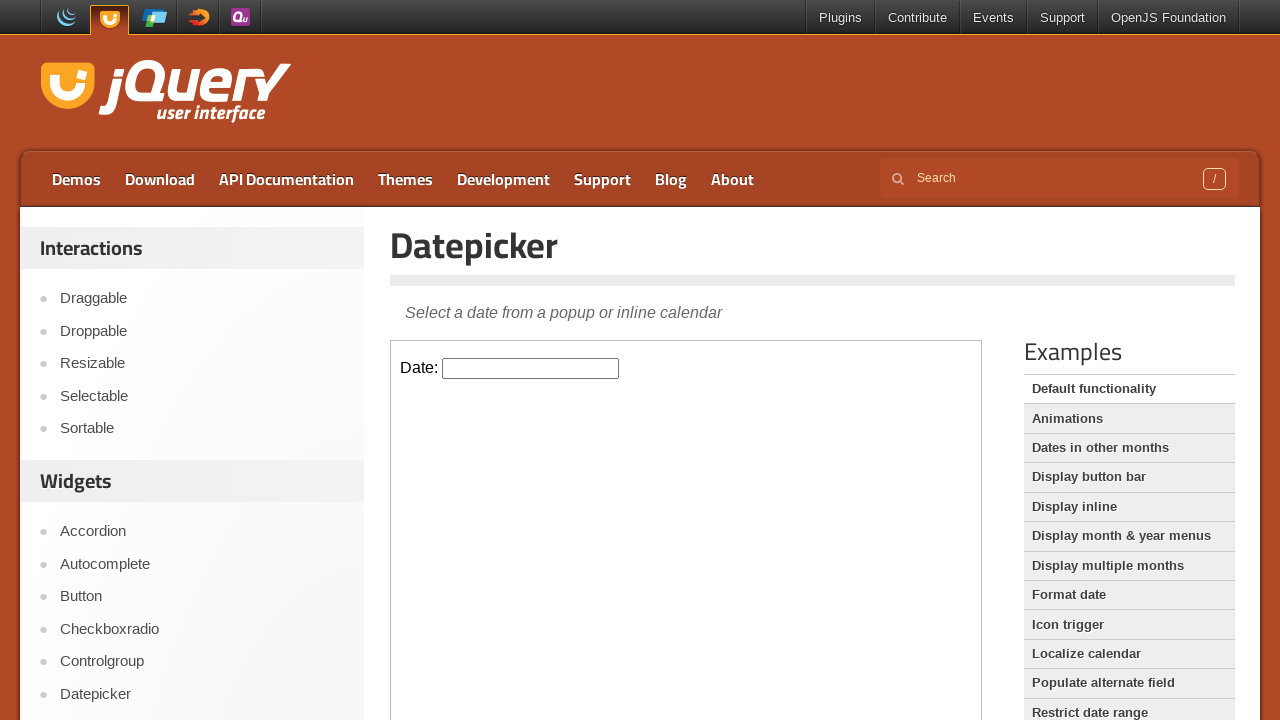

Clicked the datepicker input to open the calendar at (531, 368) on .demo-frame >> internal:control=enter-frame >> #datepicker
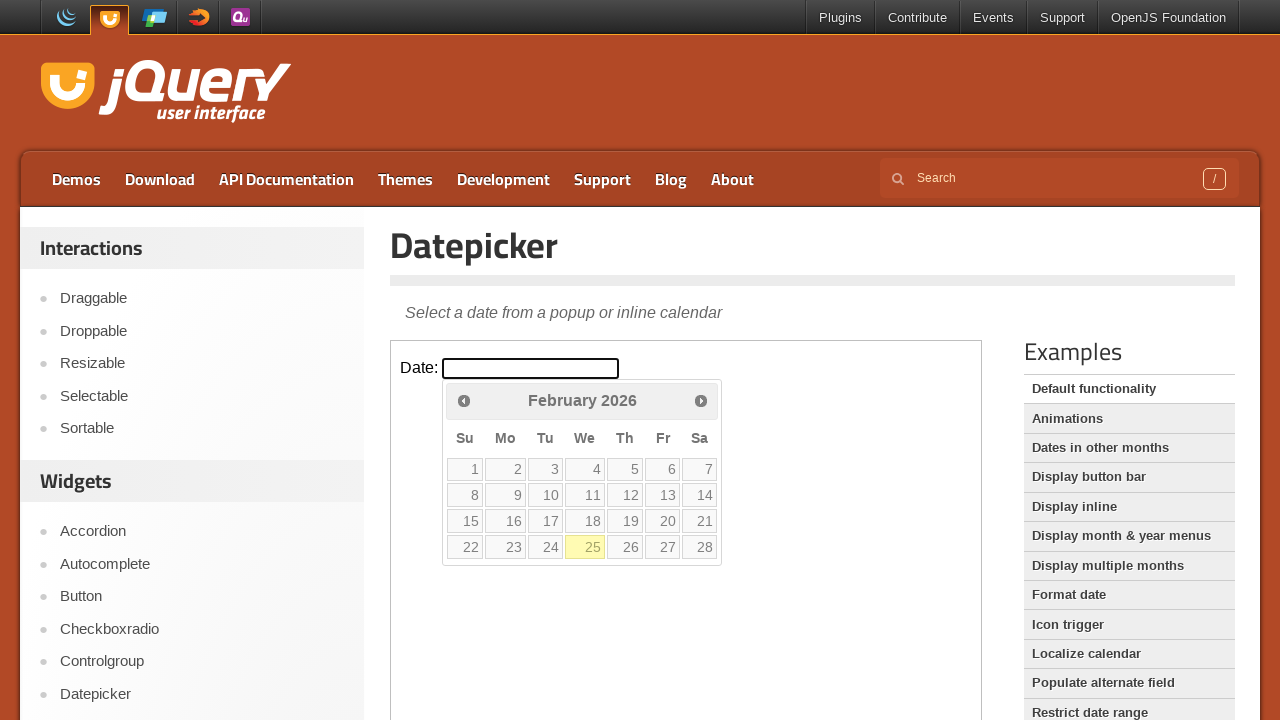

Clicked the next month button to navigate to the following month at (701, 400) on .demo-frame >> internal:control=enter-frame >> .ui-datepicker-next
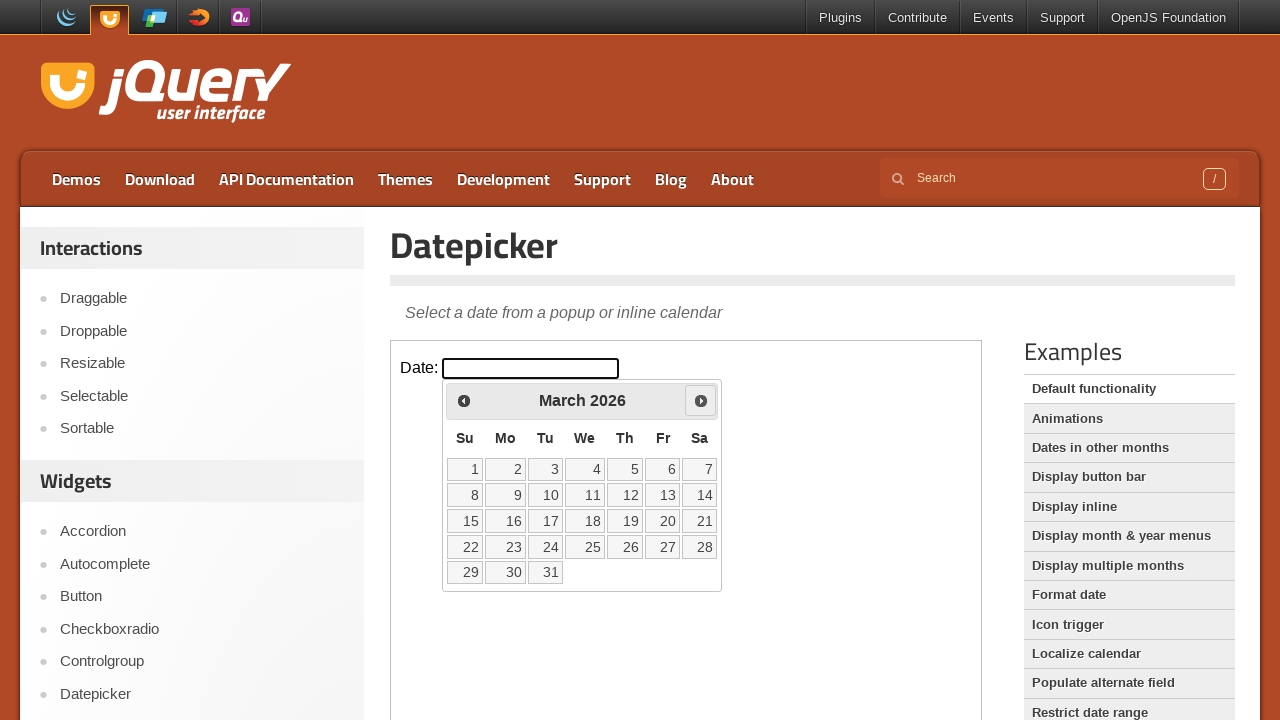

Selected date 22 from the calendar at (465, 547) on .demo-frame >> internal:control=enter-frame >> a:text('22')
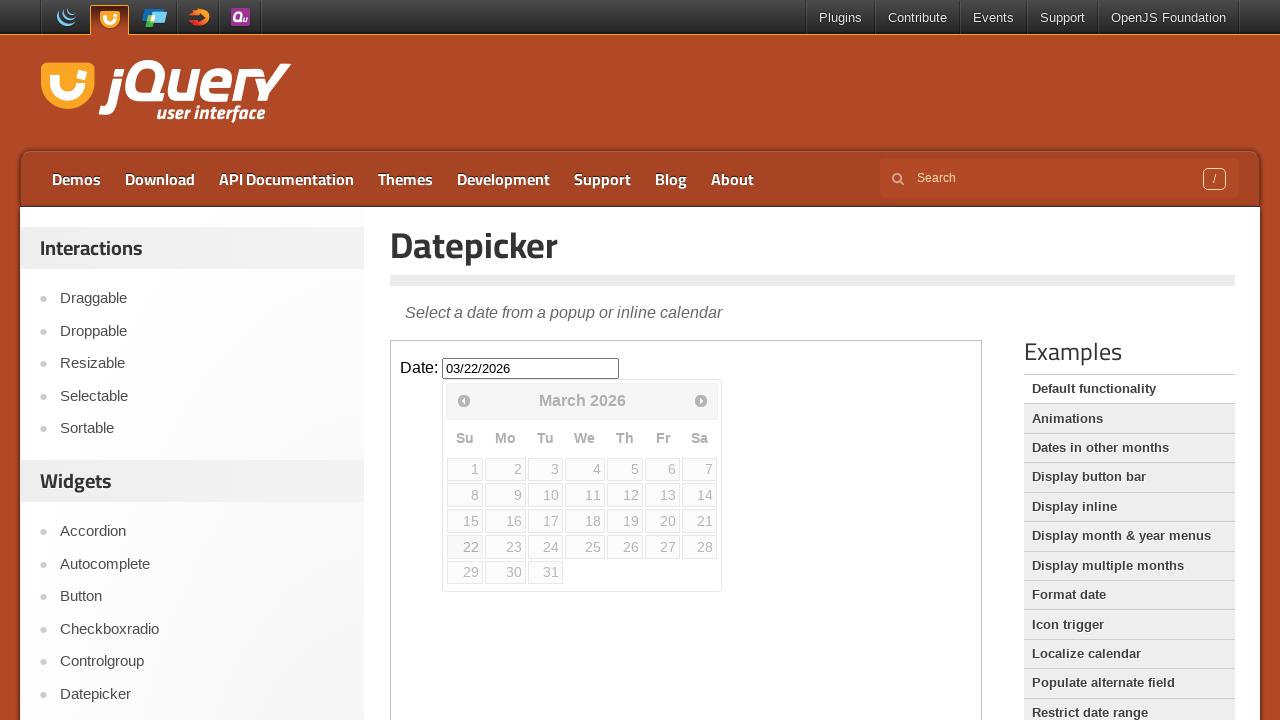

Retrieved selected date value: 03/22/2026
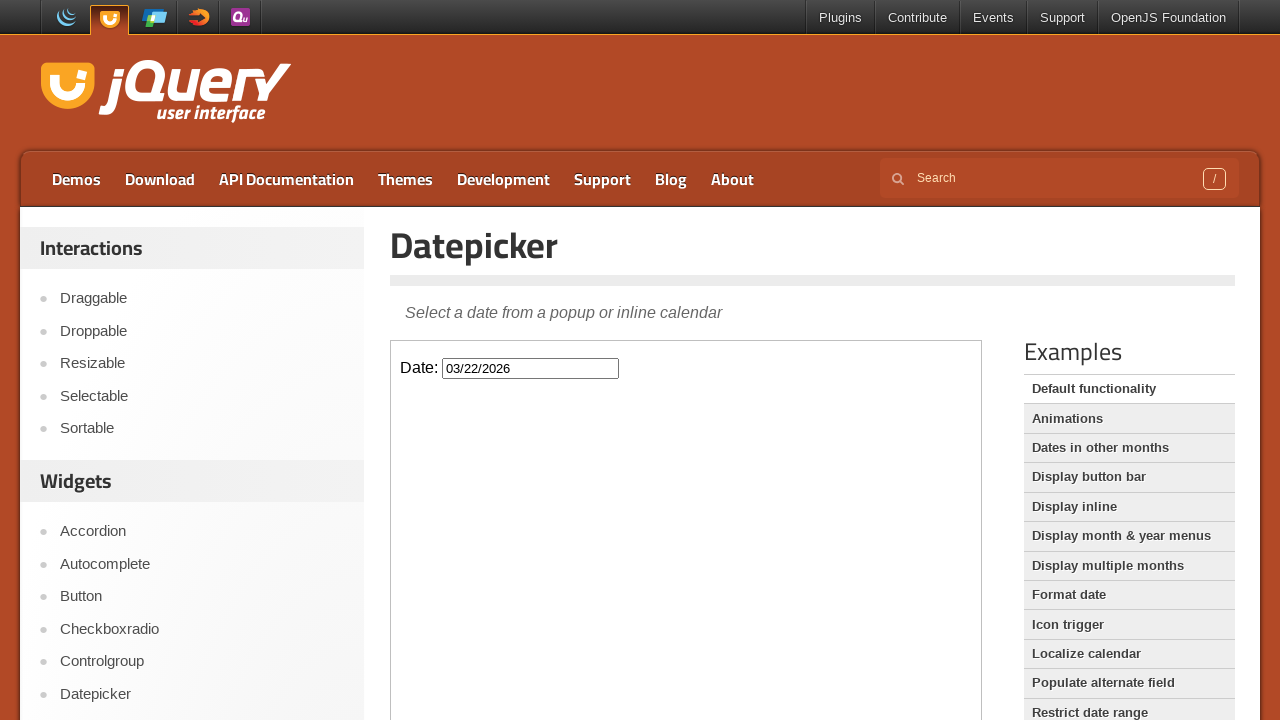

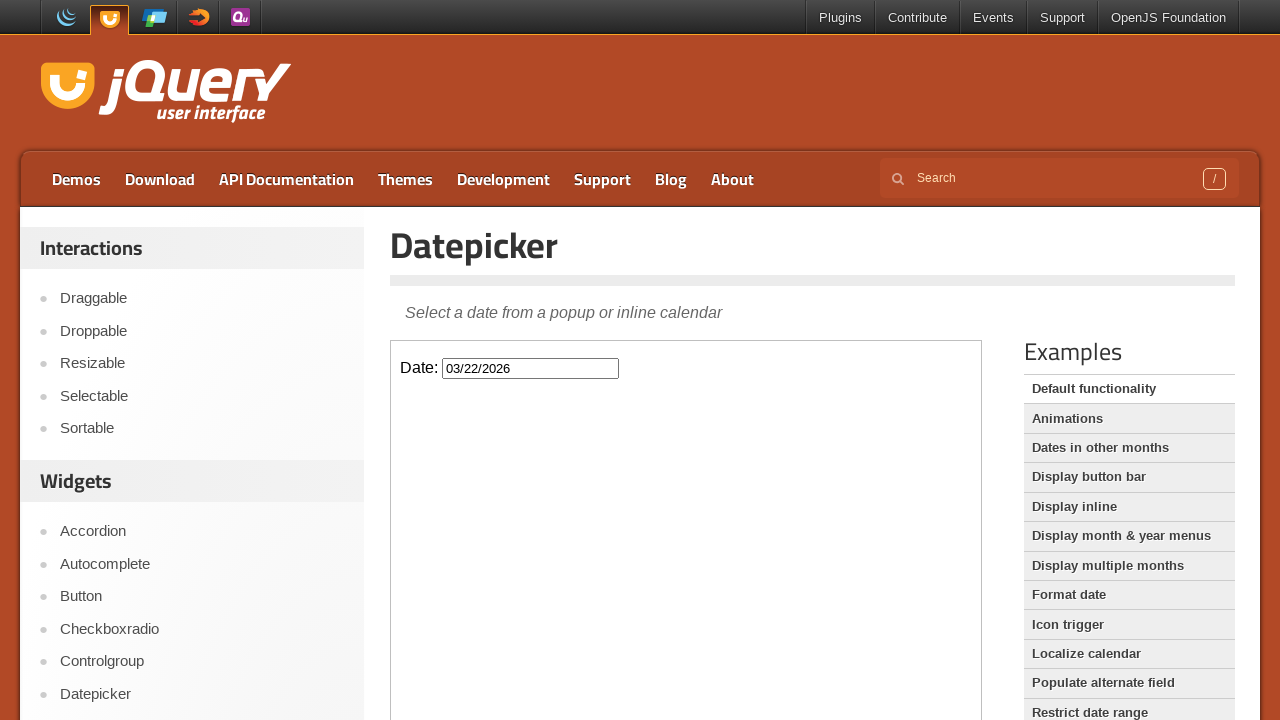